Tests registration form validation with invalid email format by filling all fields with an invalid email and verifying error messages

Starting URL: https://alada.vn/tai-khoan/dang-ky.html

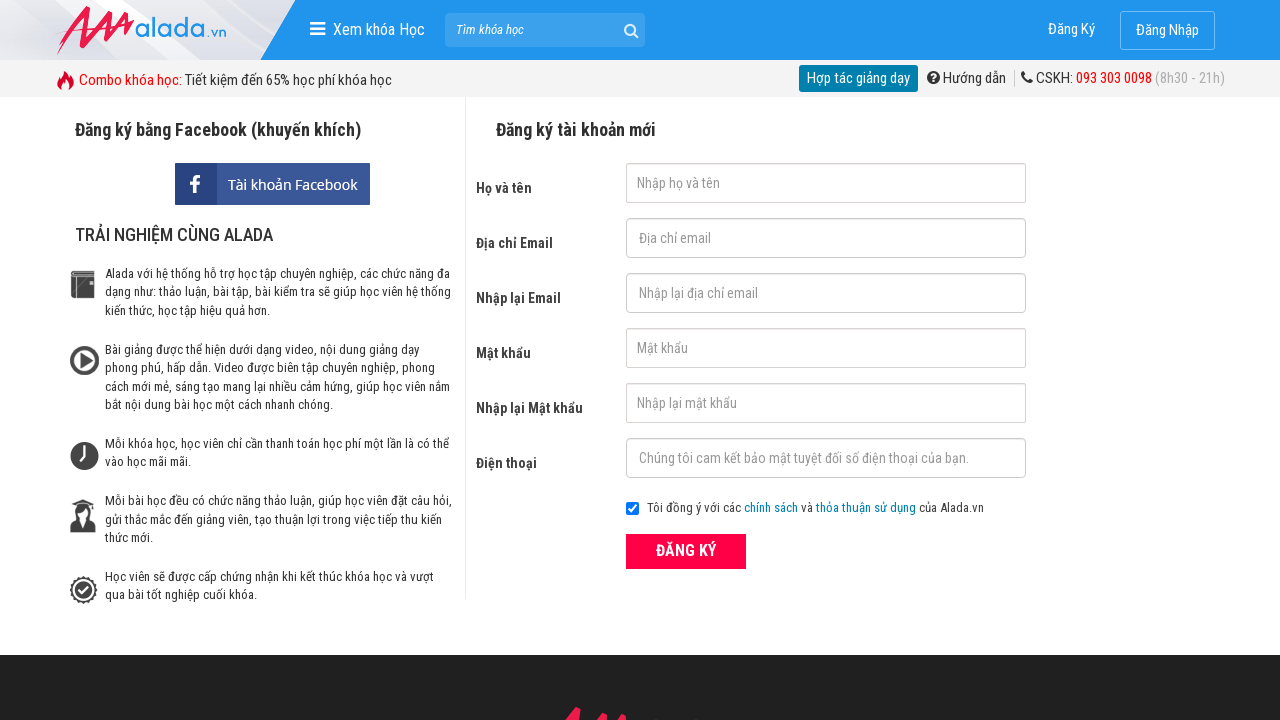

Clicked on name field at (826, 183) on input[name='txtFirstname']
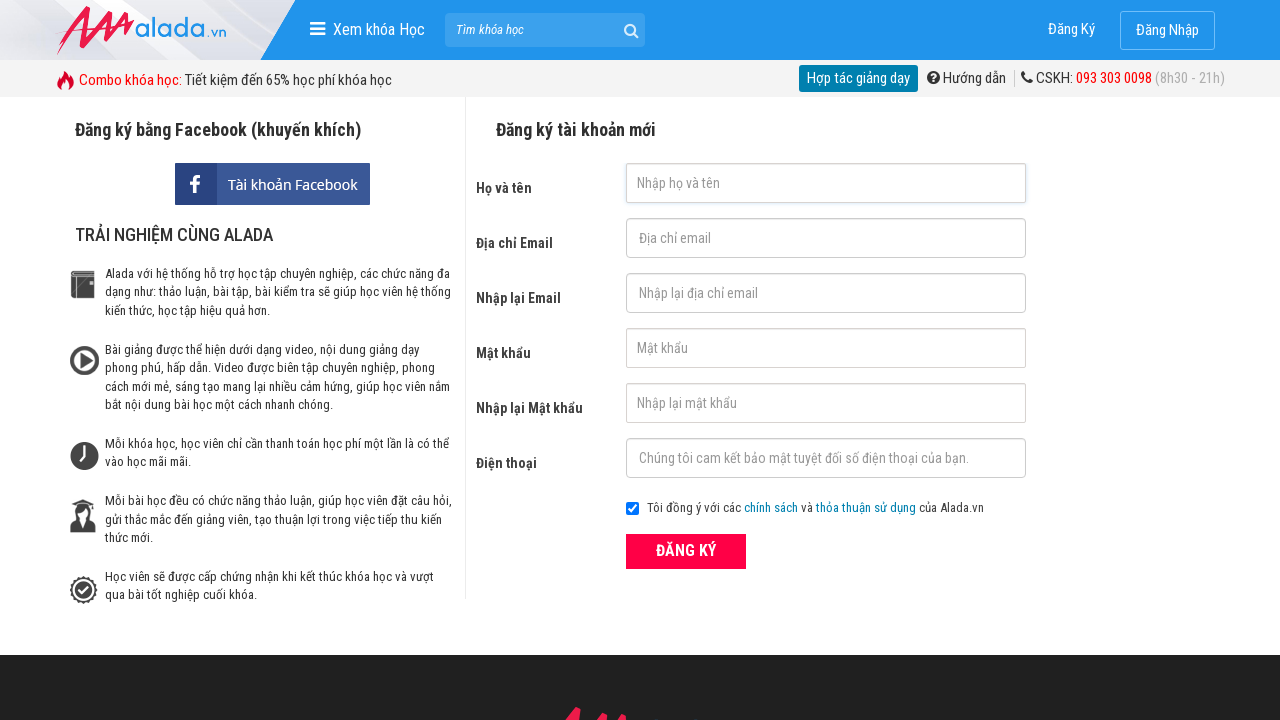

Filled name field with 'Tran Hai Long' on input[name='txtFirstname']
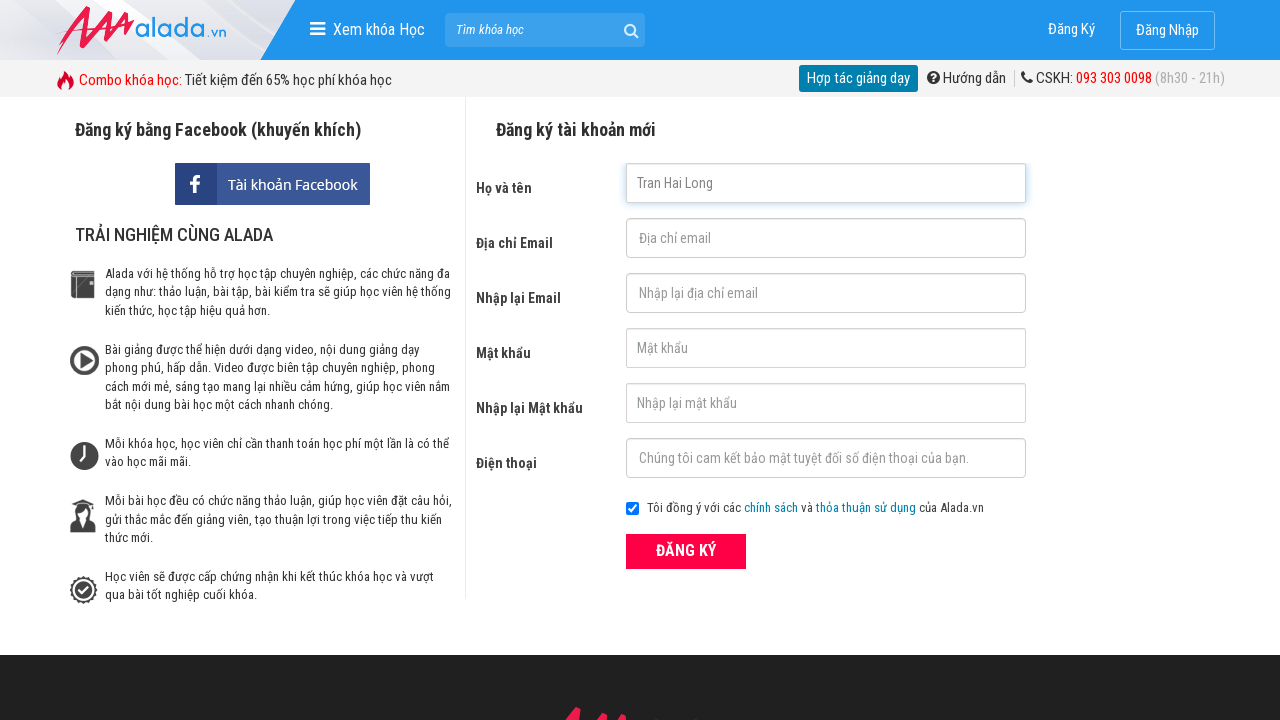

Clicked on email field at (826, 238) on input[name='txtEmail']
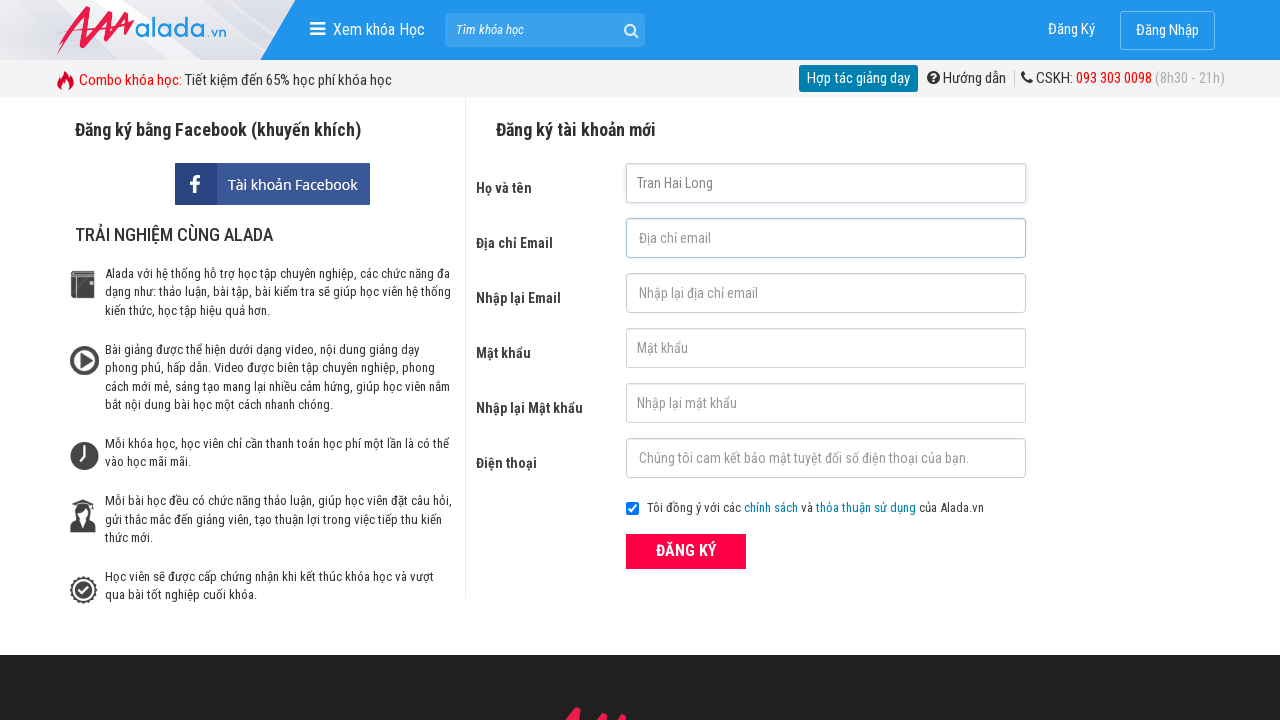

Filled email field with invalid format '1234@1234.12@' on input[name='txtEmail']
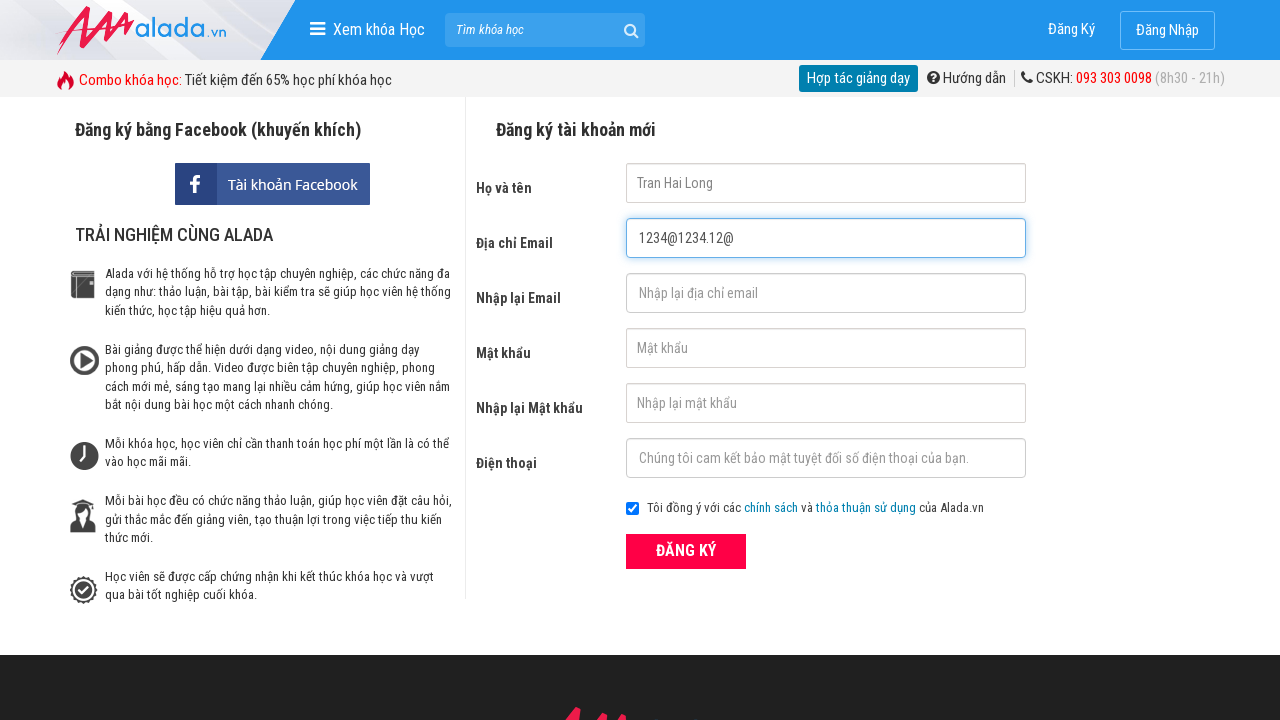

Clicked on confirm email field at (826, 293) on input[name='txtCEmail']
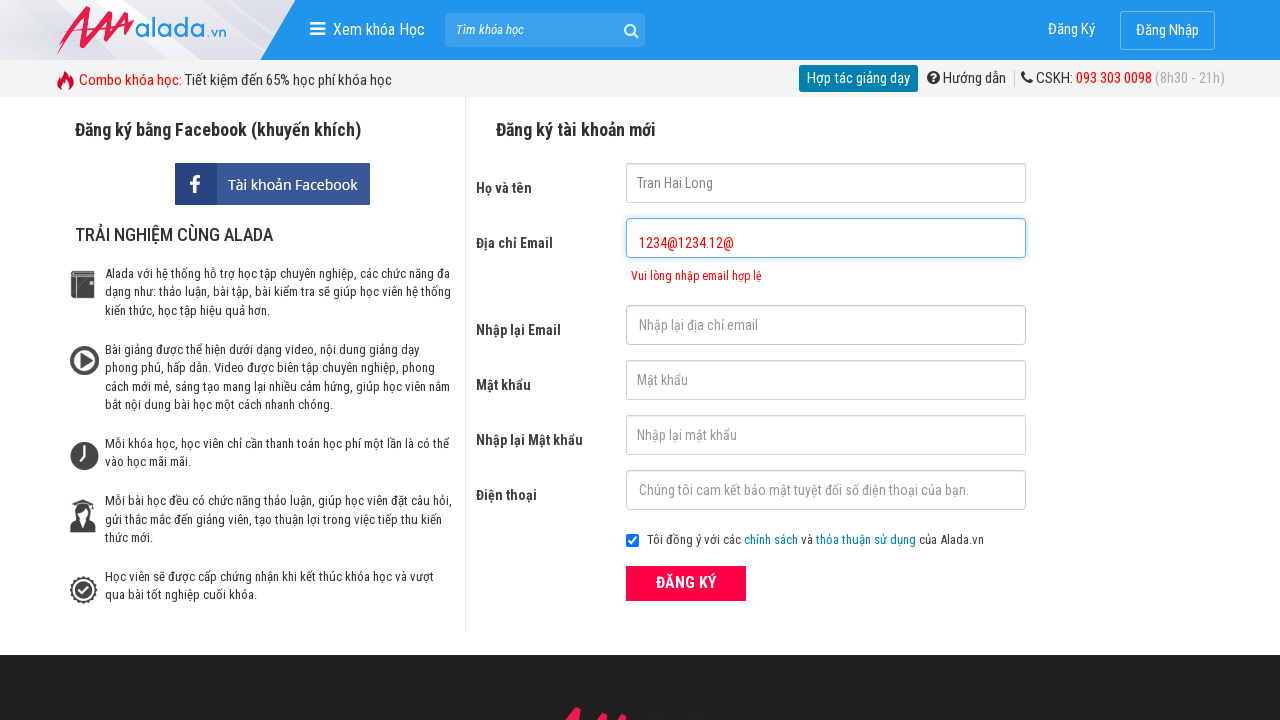

Filled confirm email field with invalid format '1234@1234.12@' on input[name='txtCEmail']
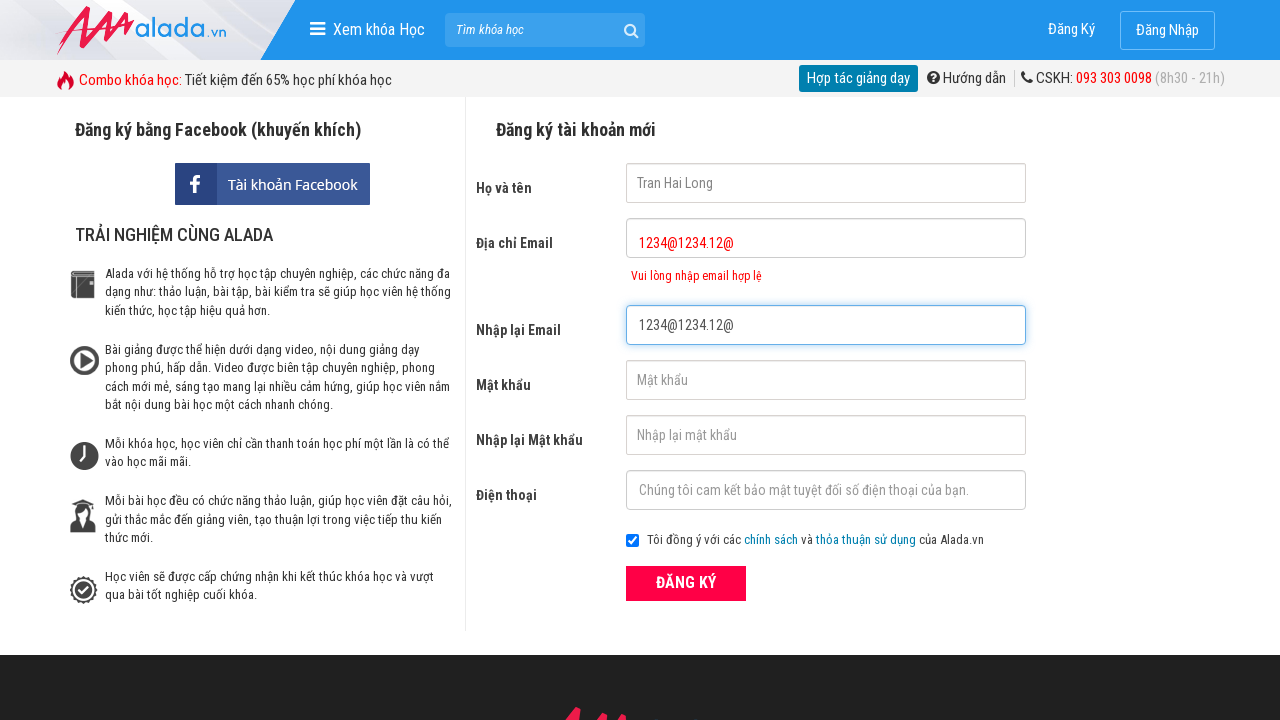

Clicked on password field at (826, 380) on input[name='txtPassword']
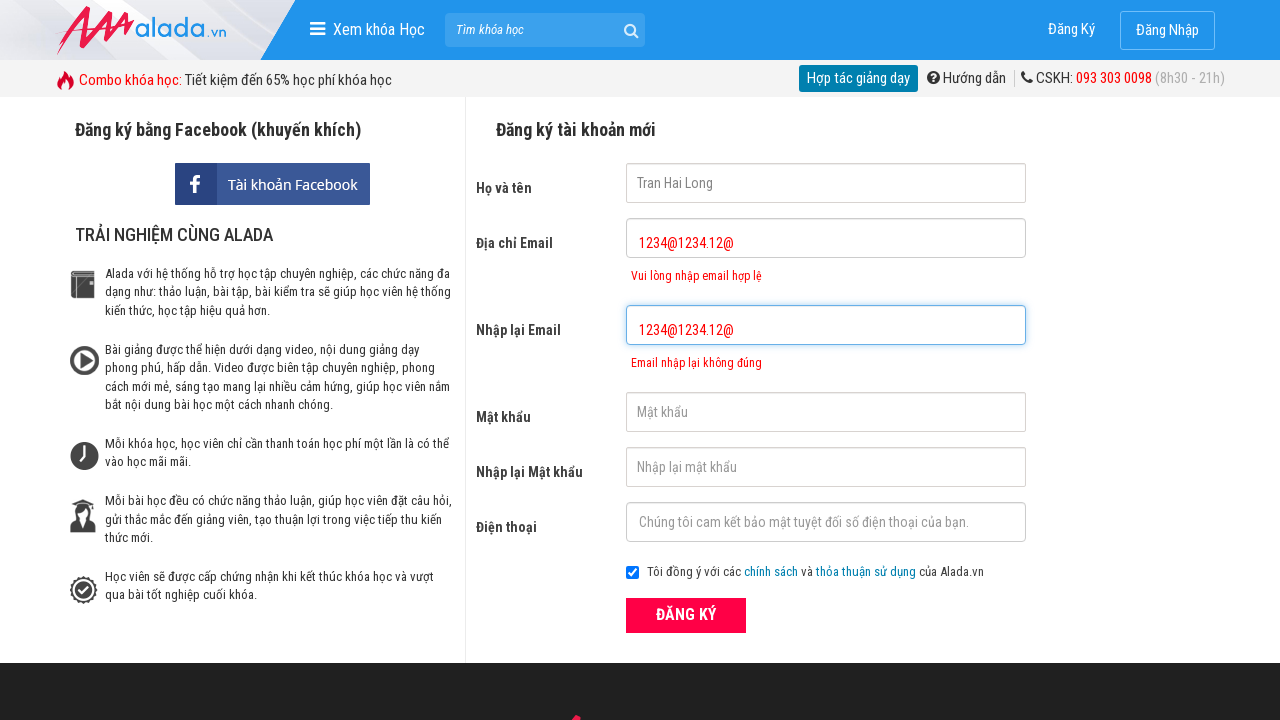

Filled password field with '123456789' on input[name='txtPassword']
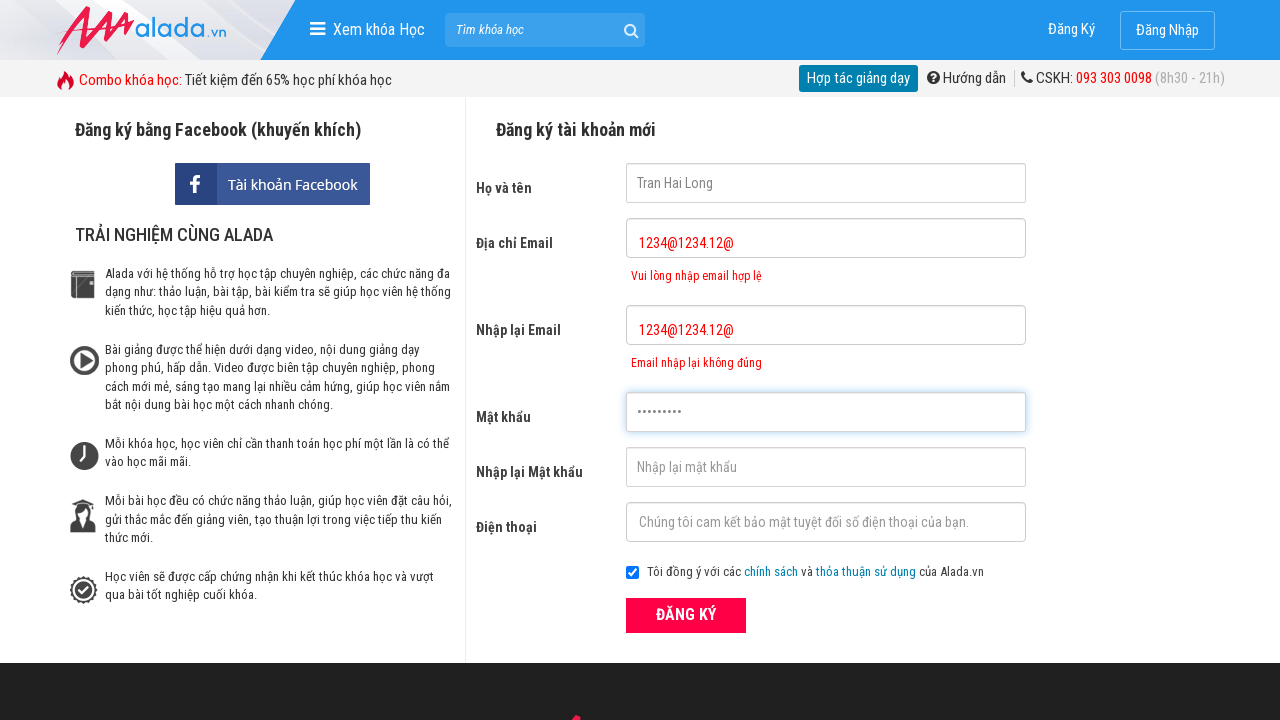

Clicked on confirm password field at (826, 467) on input[name='txtCPassword']
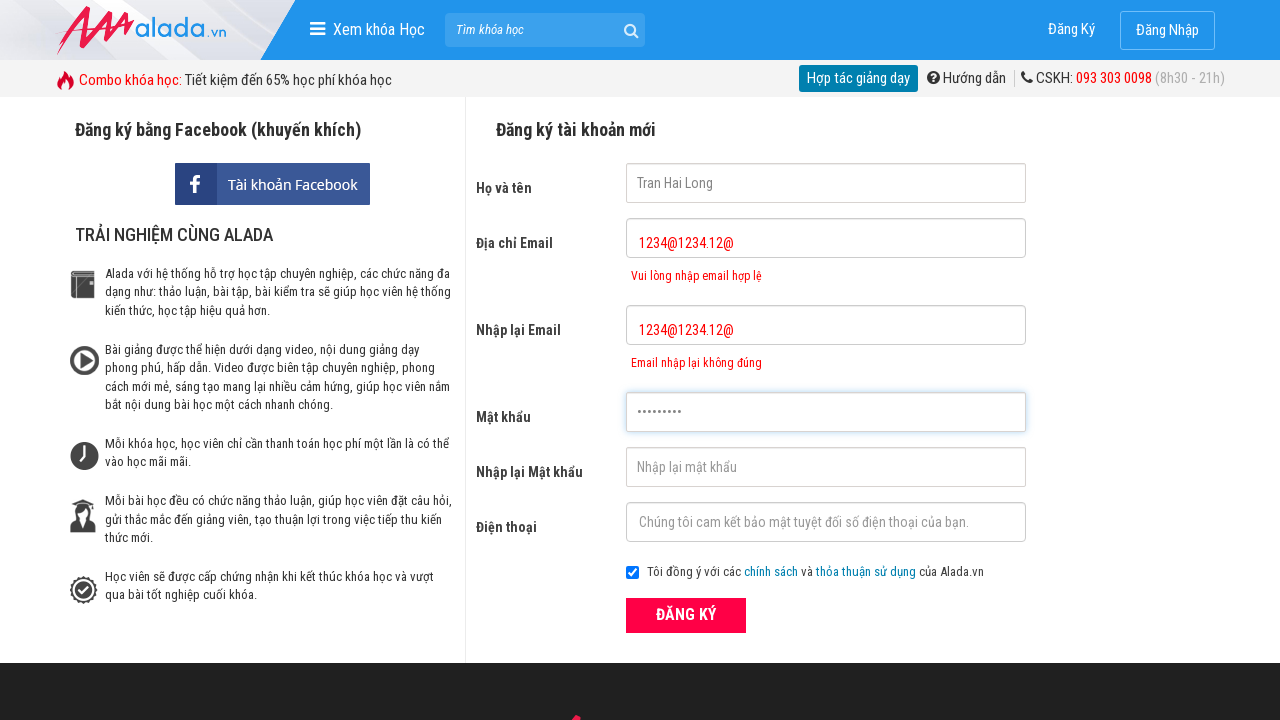

Filled confirm password field with '123456789' on input[name='txtCPassword']
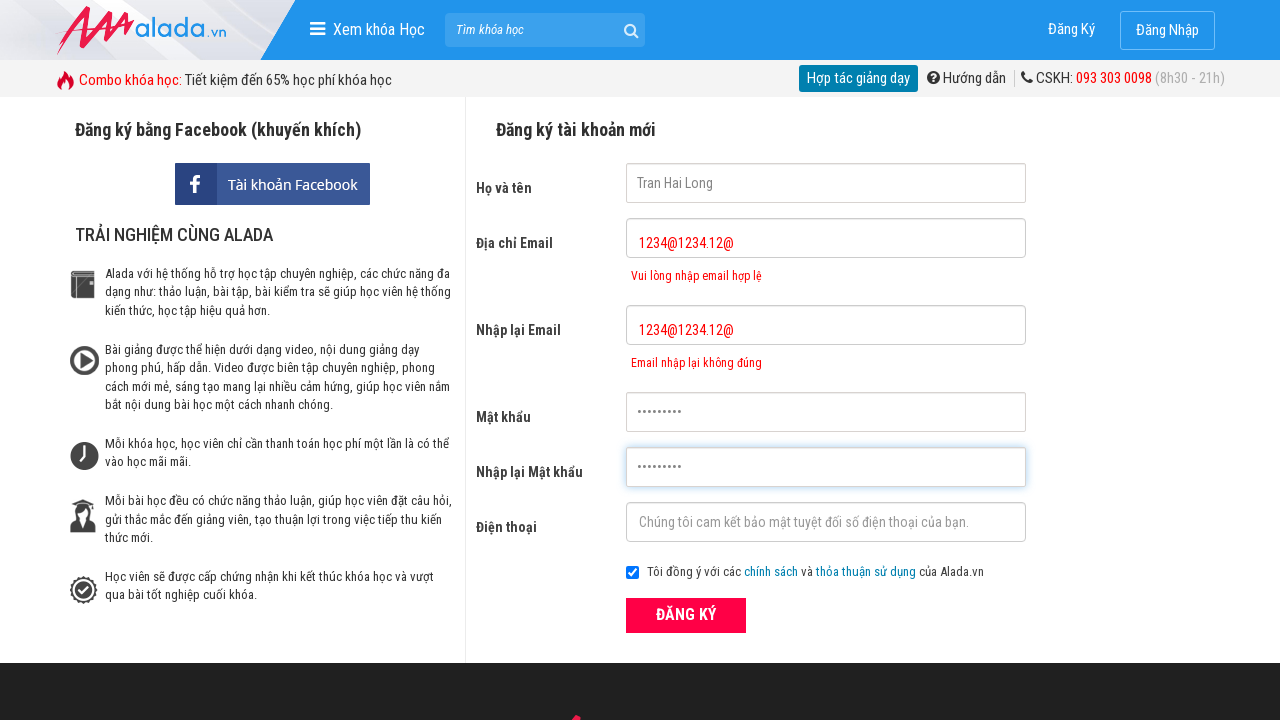

Clicked on phone number field at (826, 522) on input[name='txtPhone']
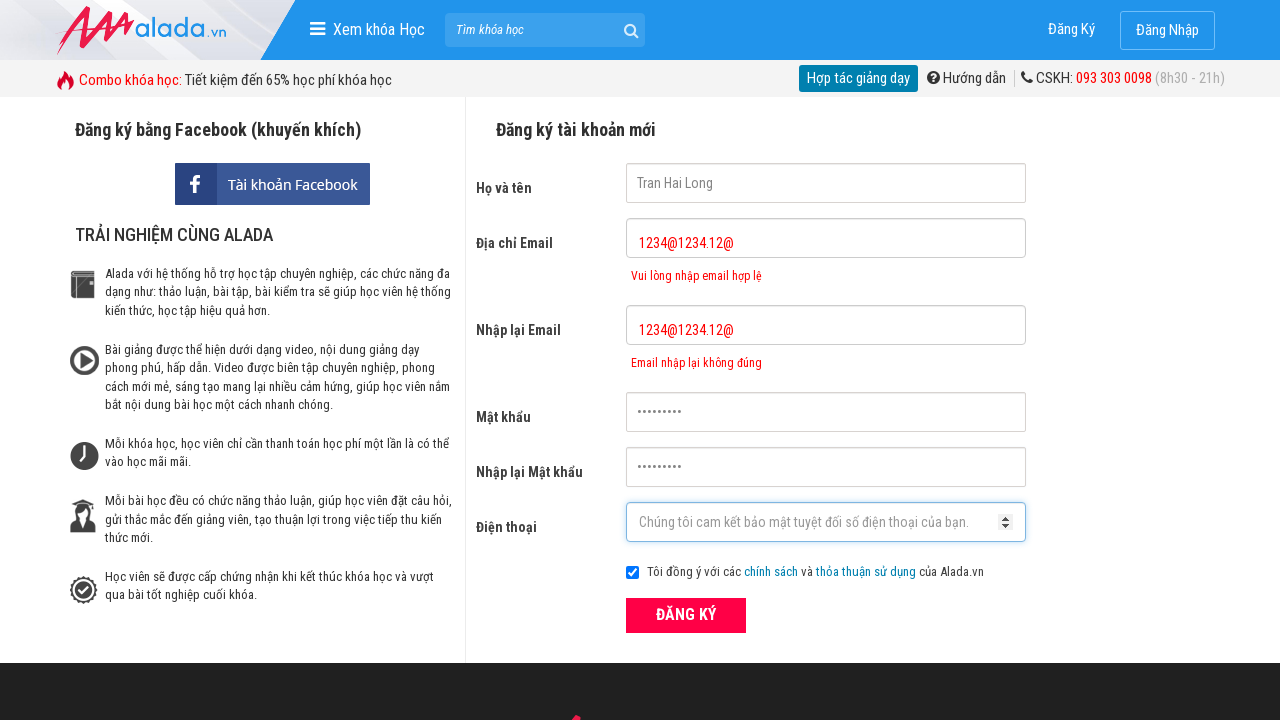

Filled phone number field with '0384453261' on input[name='txtPhone']
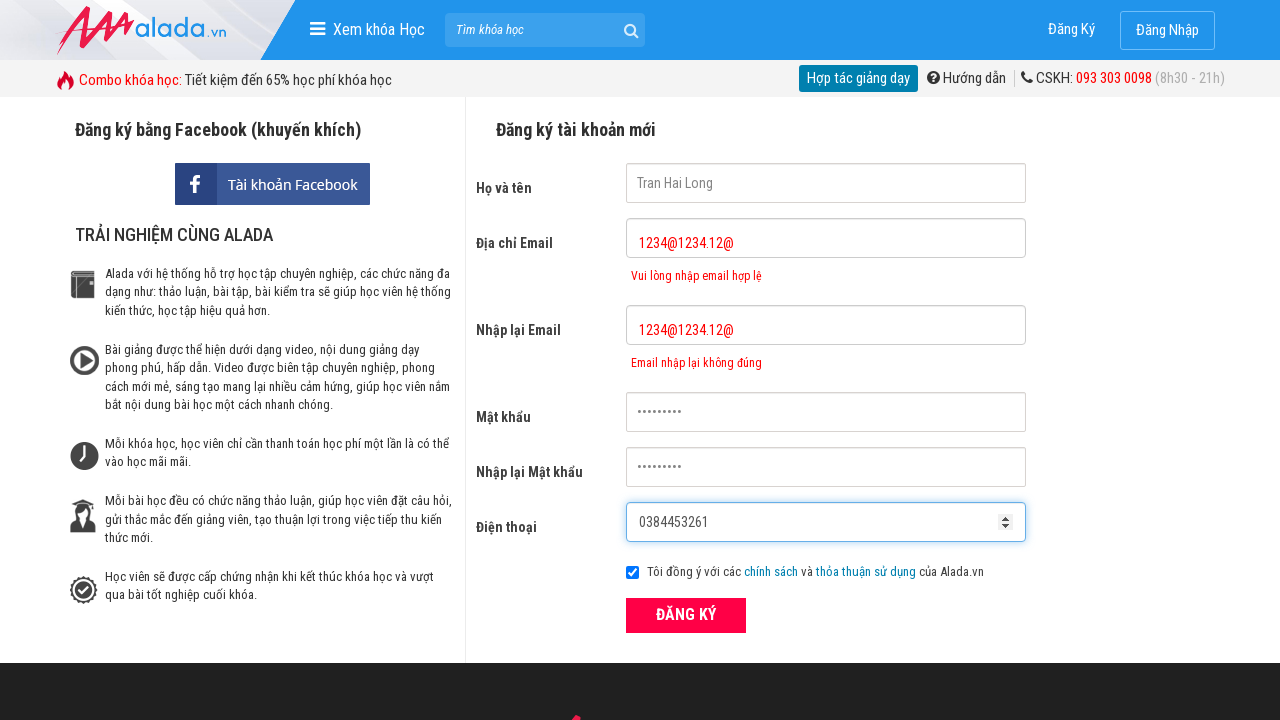

Clicked register button to submit form at (686, 615) on button.btn_pink_sm.fs16
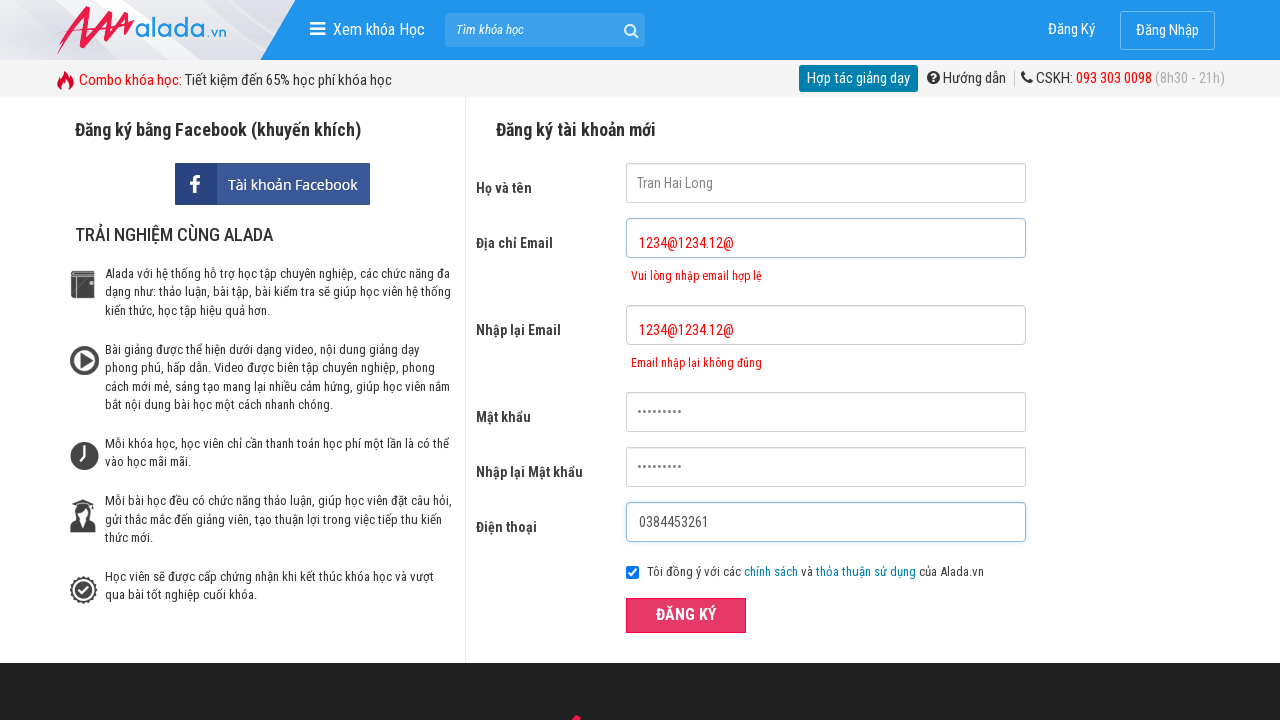

Email error message element appeared
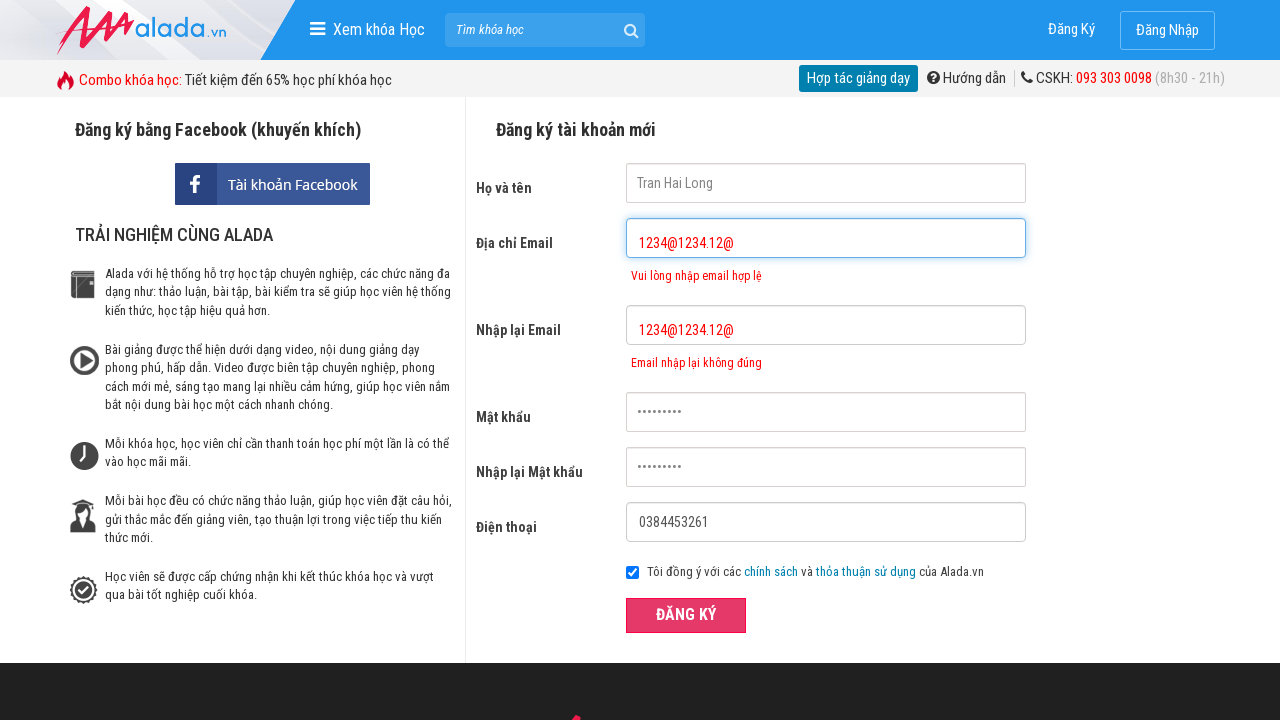

Verified email validation error message: 'Vui lòng nhập email hợp lệ'
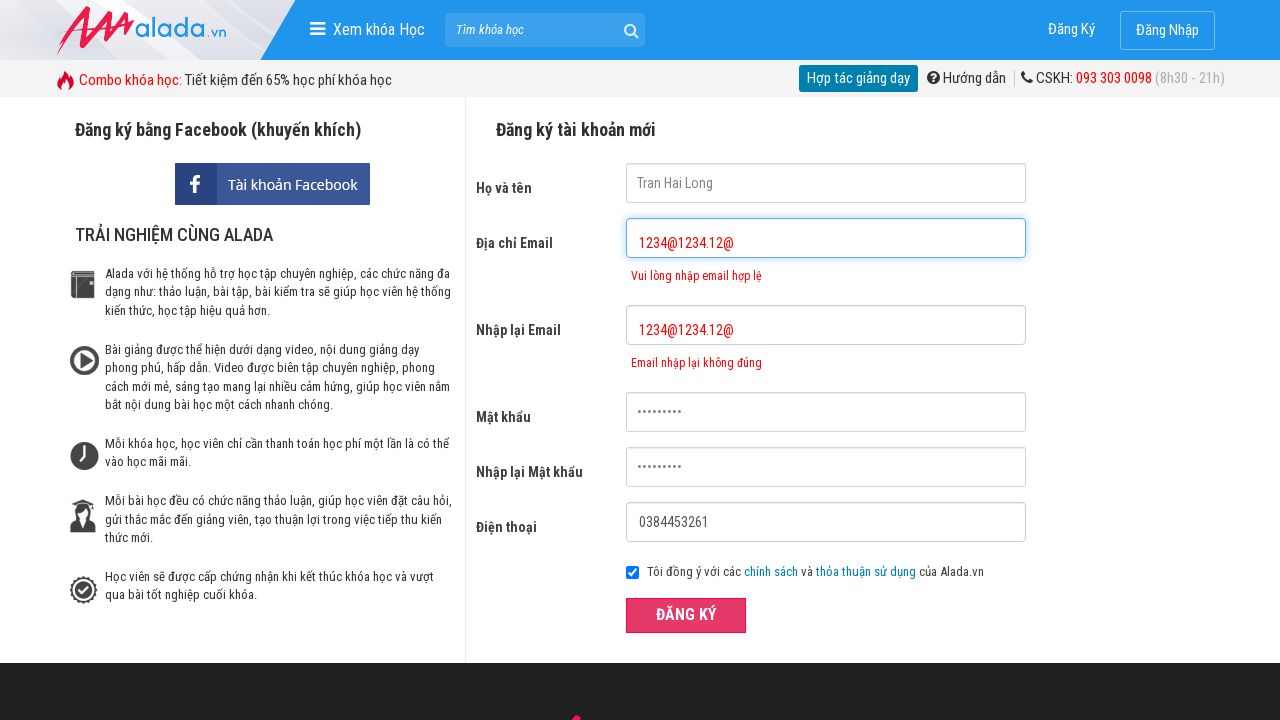

Verified confirm email error message: 'Email nhập lại không đúng'
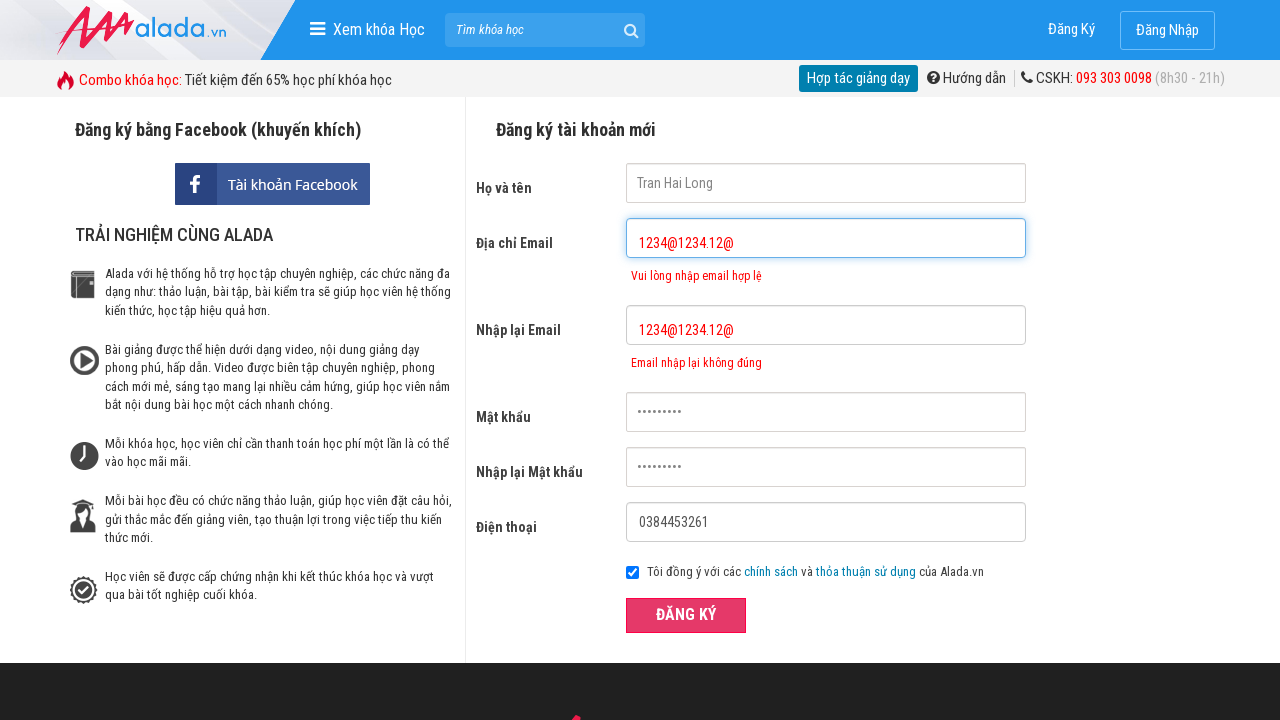

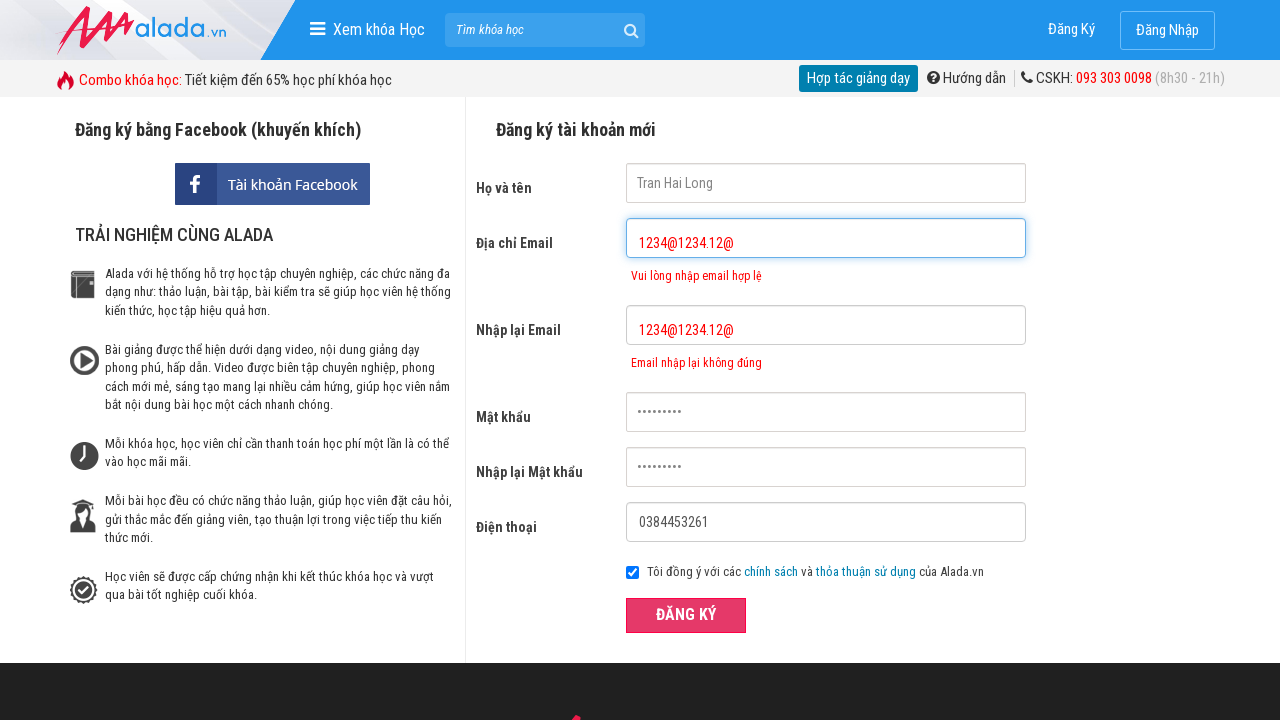